Tests entering text in a JavaScript prompt dialog and accepting it

Starting URL: https://automationfc.github.io/basic-form/index.html

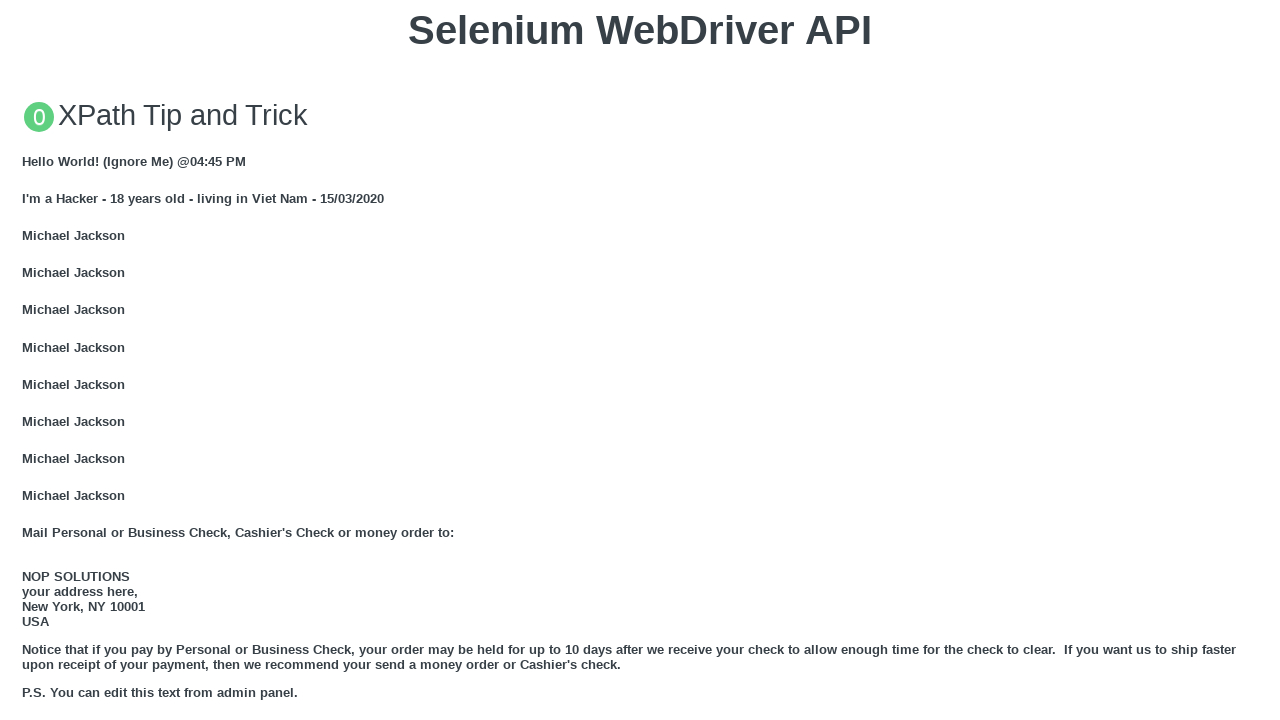

Set up dialog handler to accept prompt with 'Selenium Webdriver'
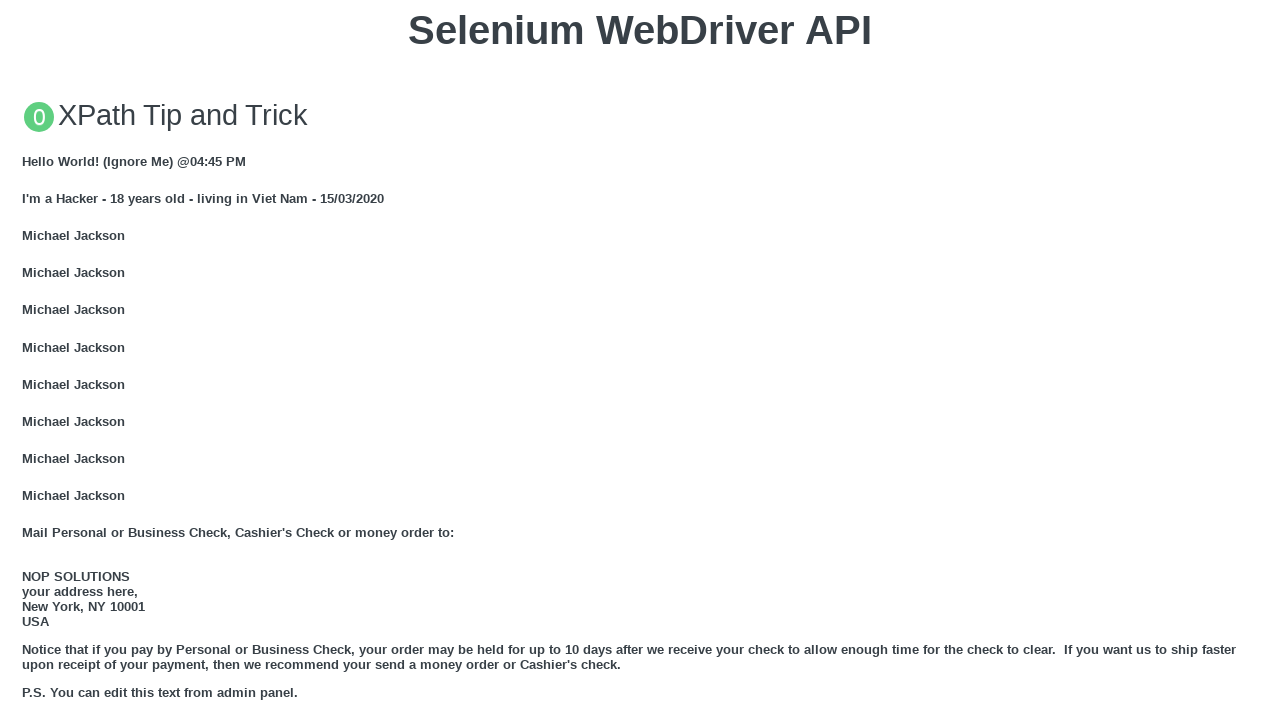

Clicked 'Click for JS Prompt' button to trigger JavaScript prompt dialog at (640, 360) on xpath=//button[text()='Click for JS Prompt']
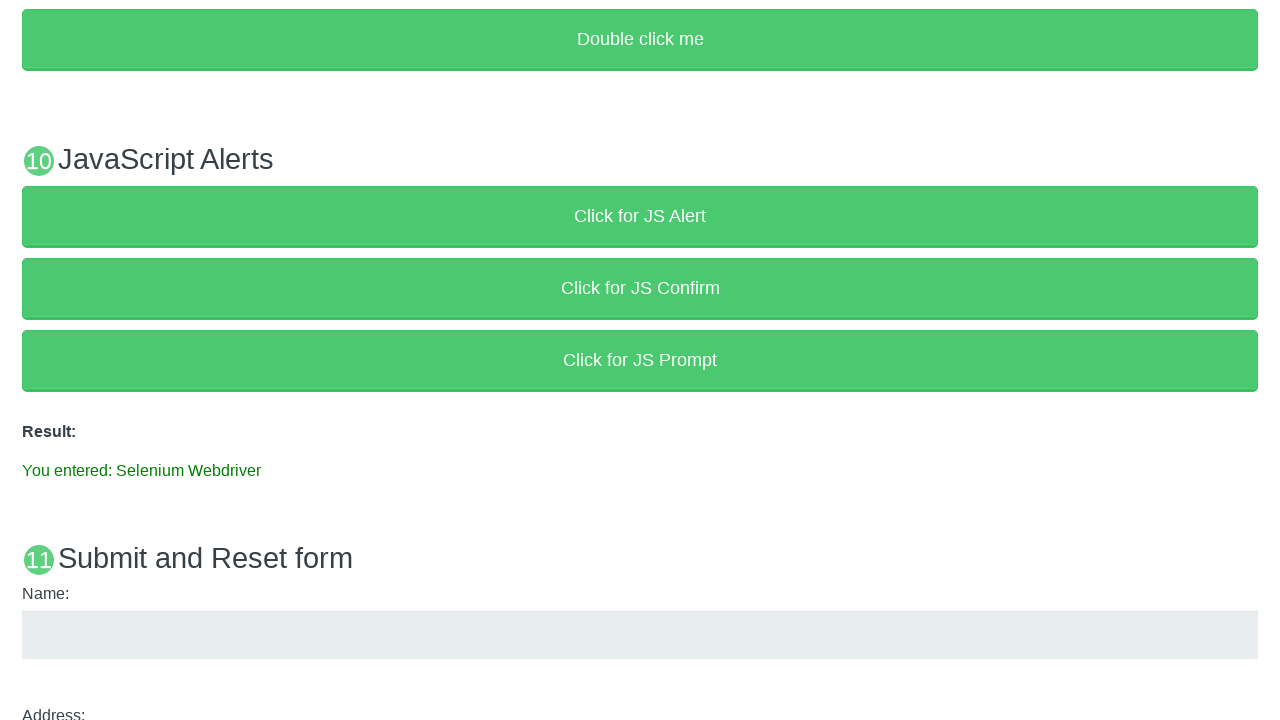

Verified result text displays 'You entered: Selenium Webdriver'
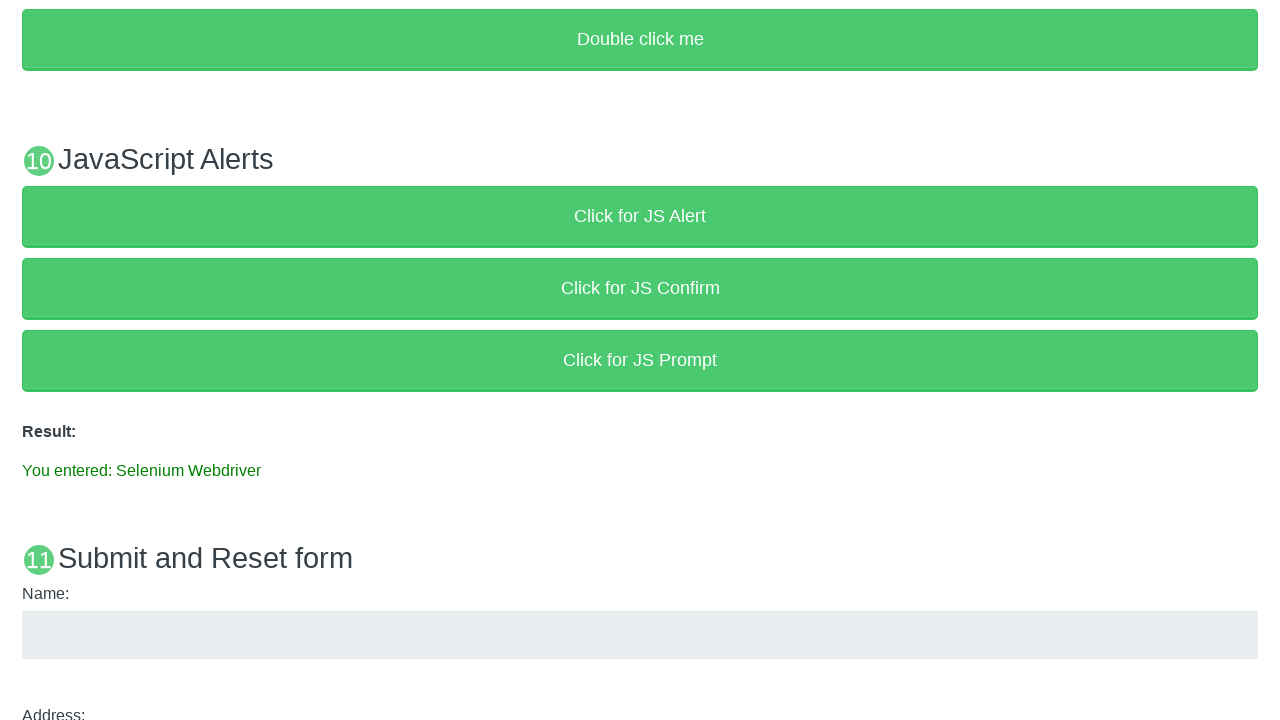

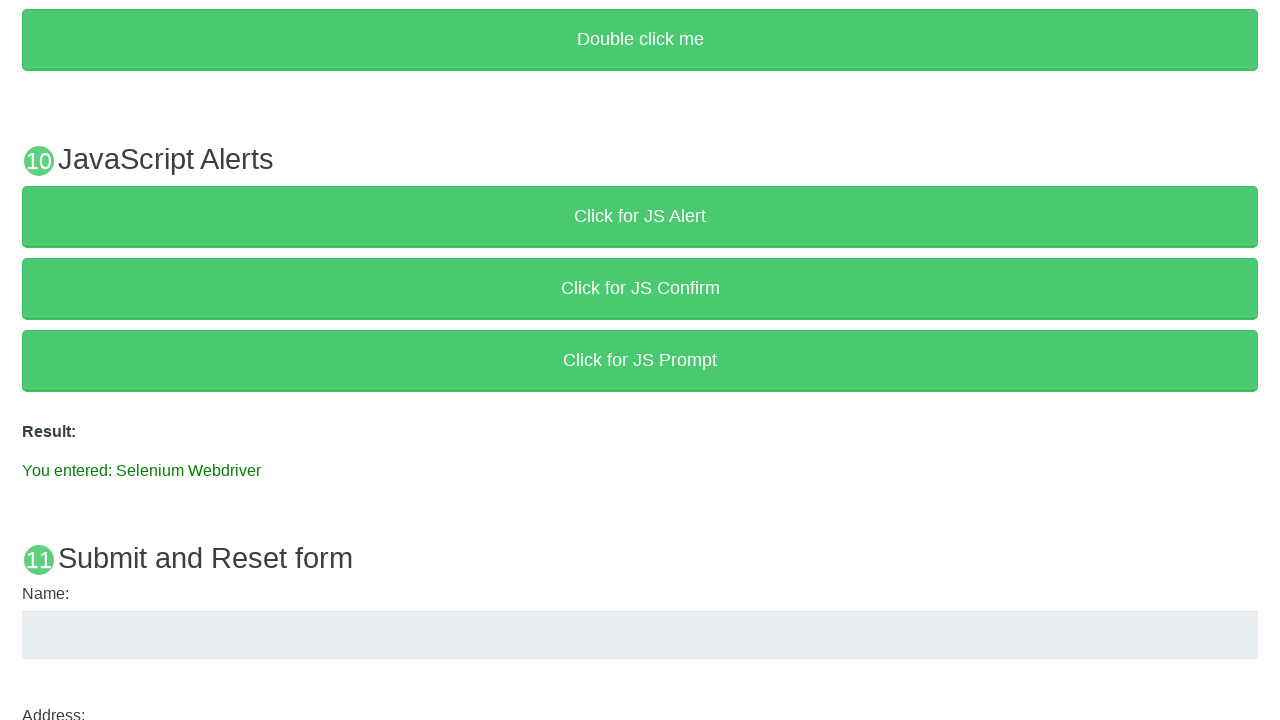